Tests dynamic loading by clicking a start button and verifying that "Hello World!" text appears after loading completes

Starting URL: https://automationfc.github.io/dynamic-loading/

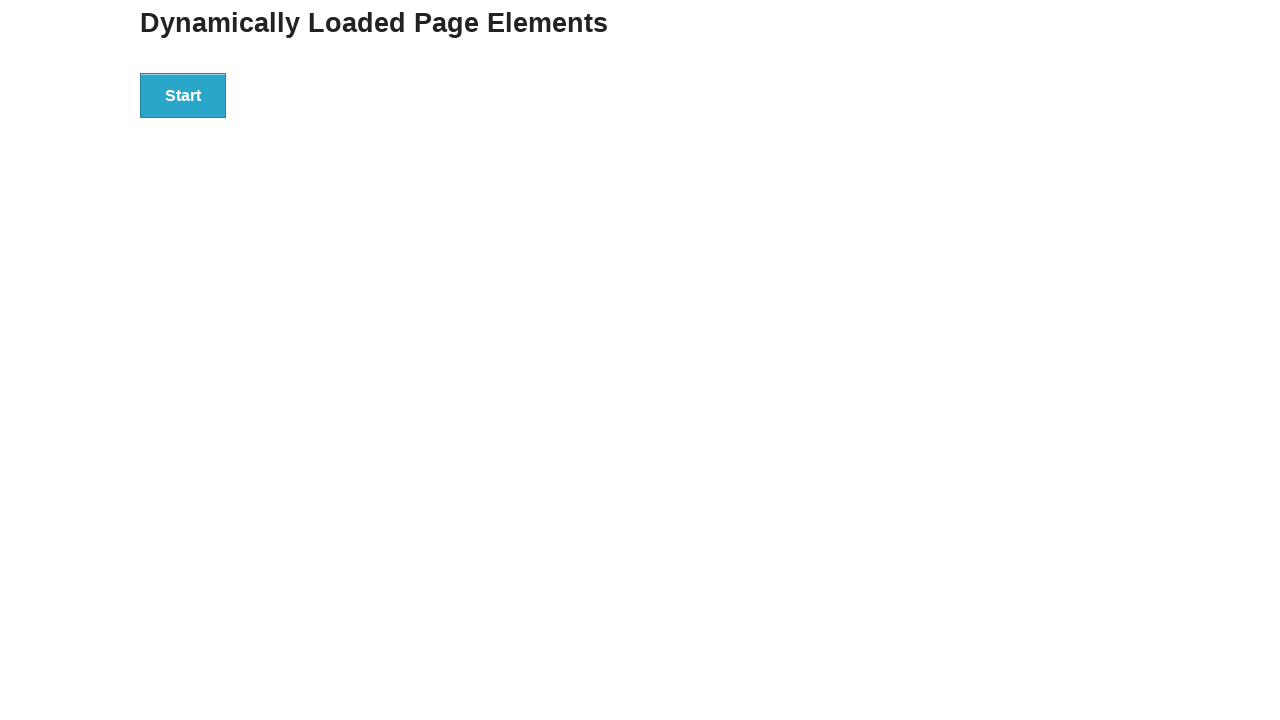

Navigated to dynamic loading test page
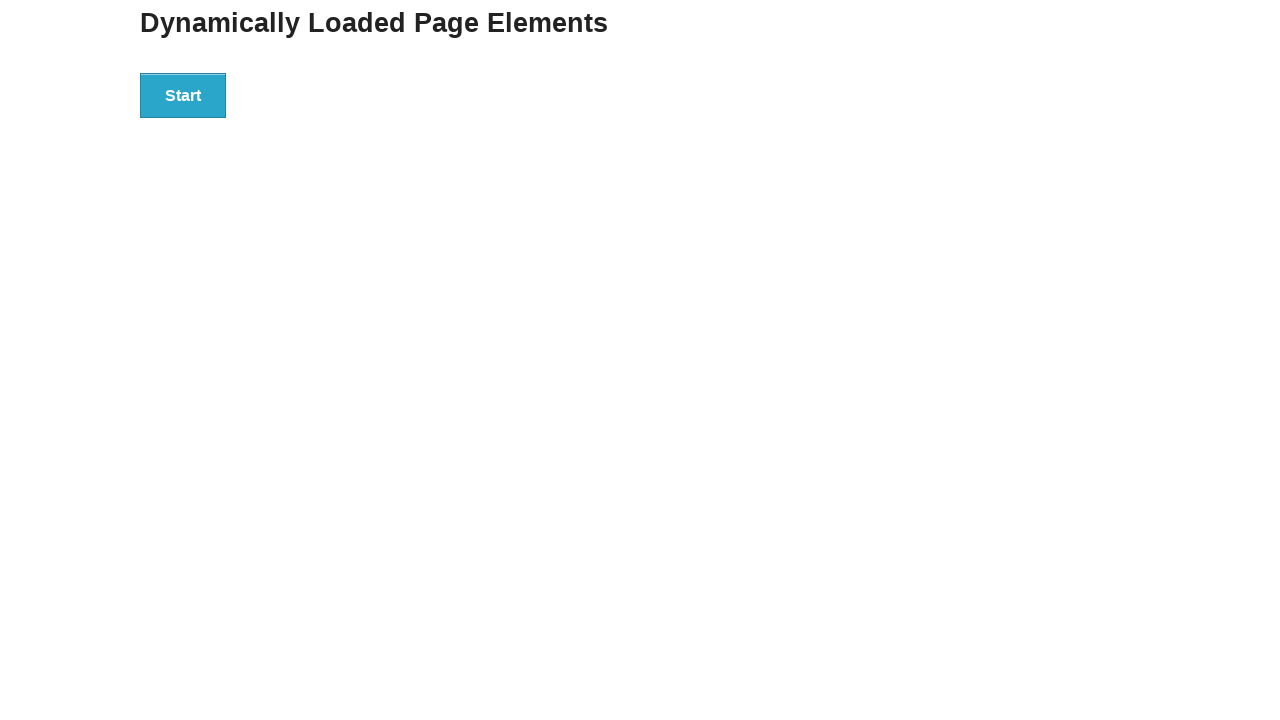

Clicked the start button to trigger dynamic loading at (183, 95) on div#start>button
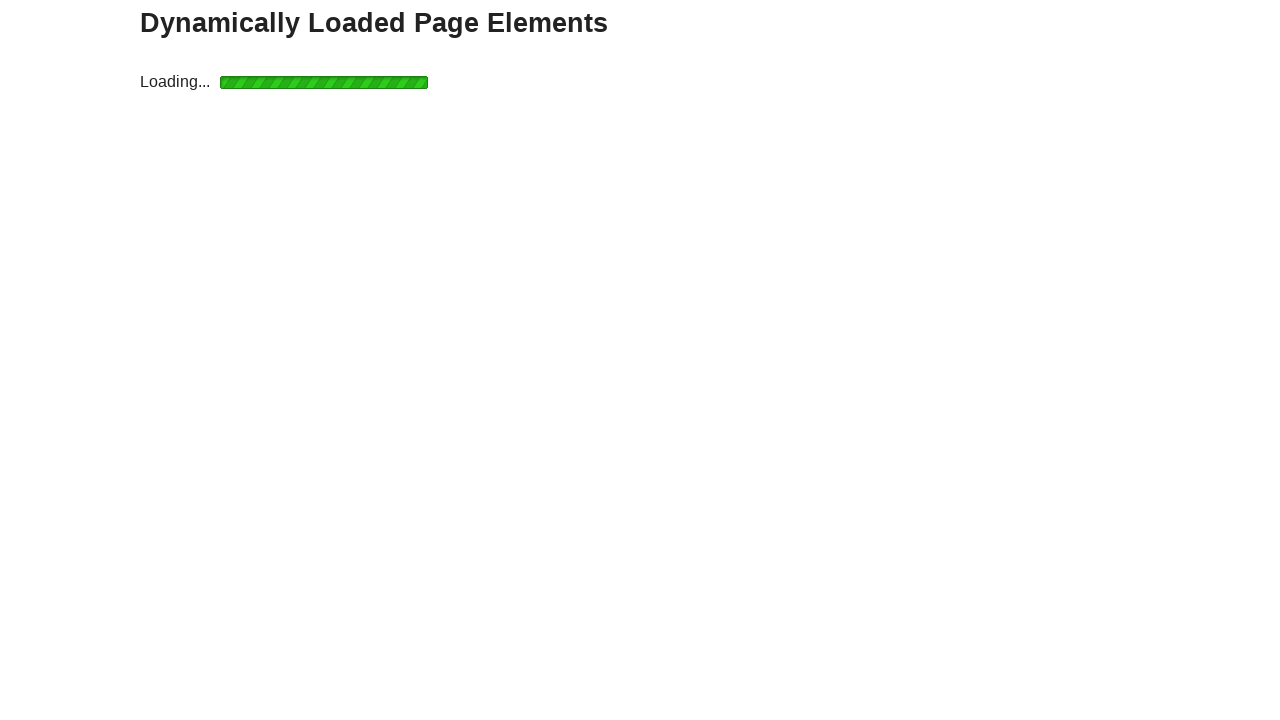

Verified 'Hello World!' text appeared after loading completed
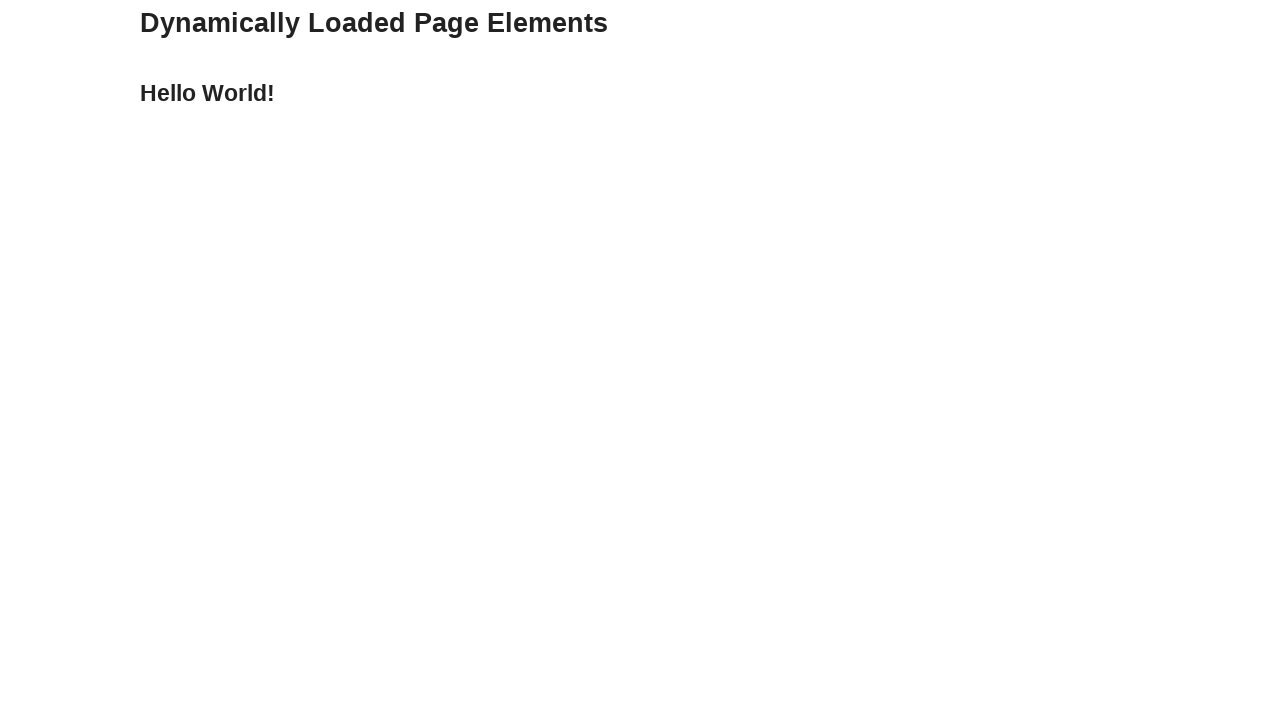

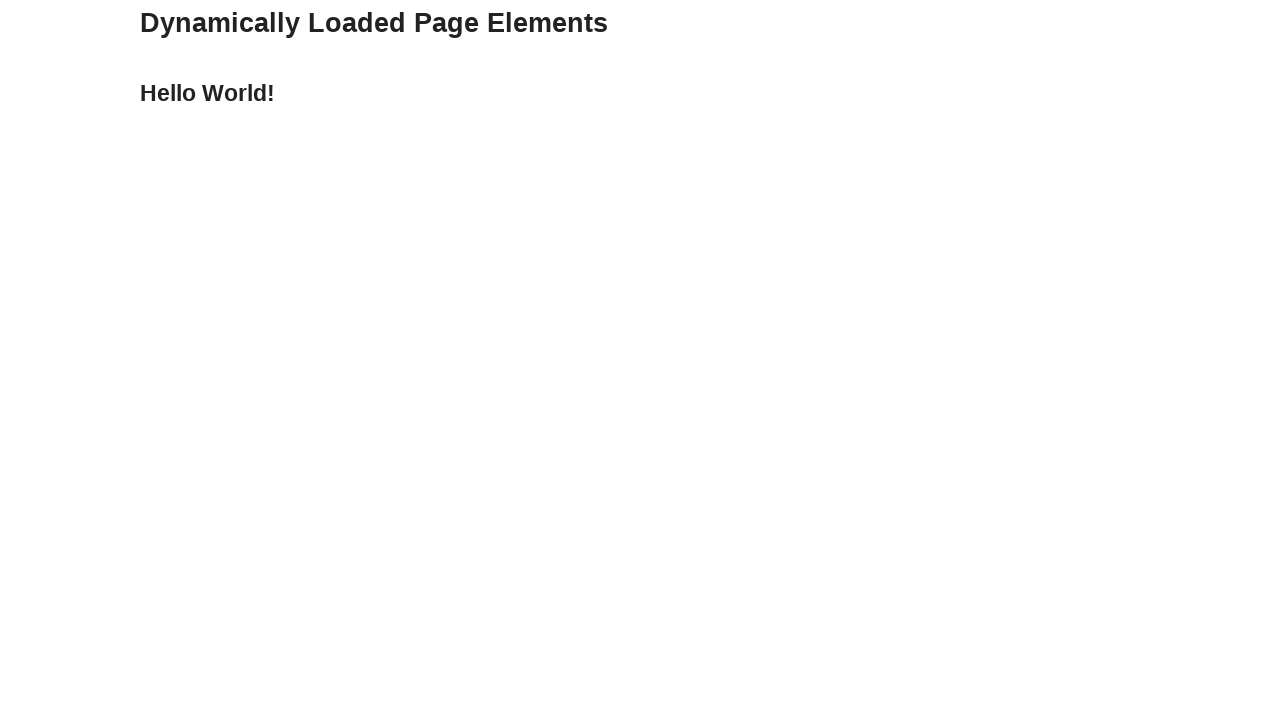